Tests opting out of A/B tests by forging a cookie on the target page, verifying the page initially shows A/B test content, then adding an opt-out cookie and refreshing to confirm the opt-out worked.

Starting URL: http://the-internet.herokuapp.com/abtest

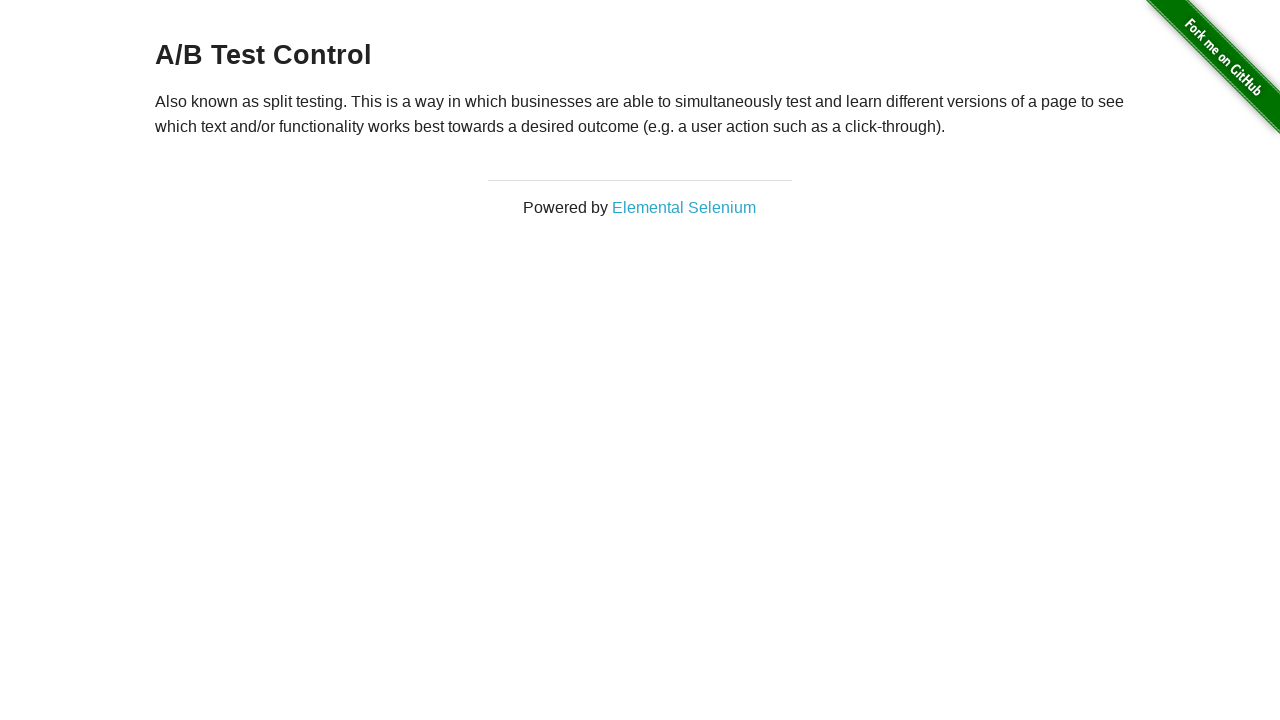

Retrieved heading text from initial A/B test page
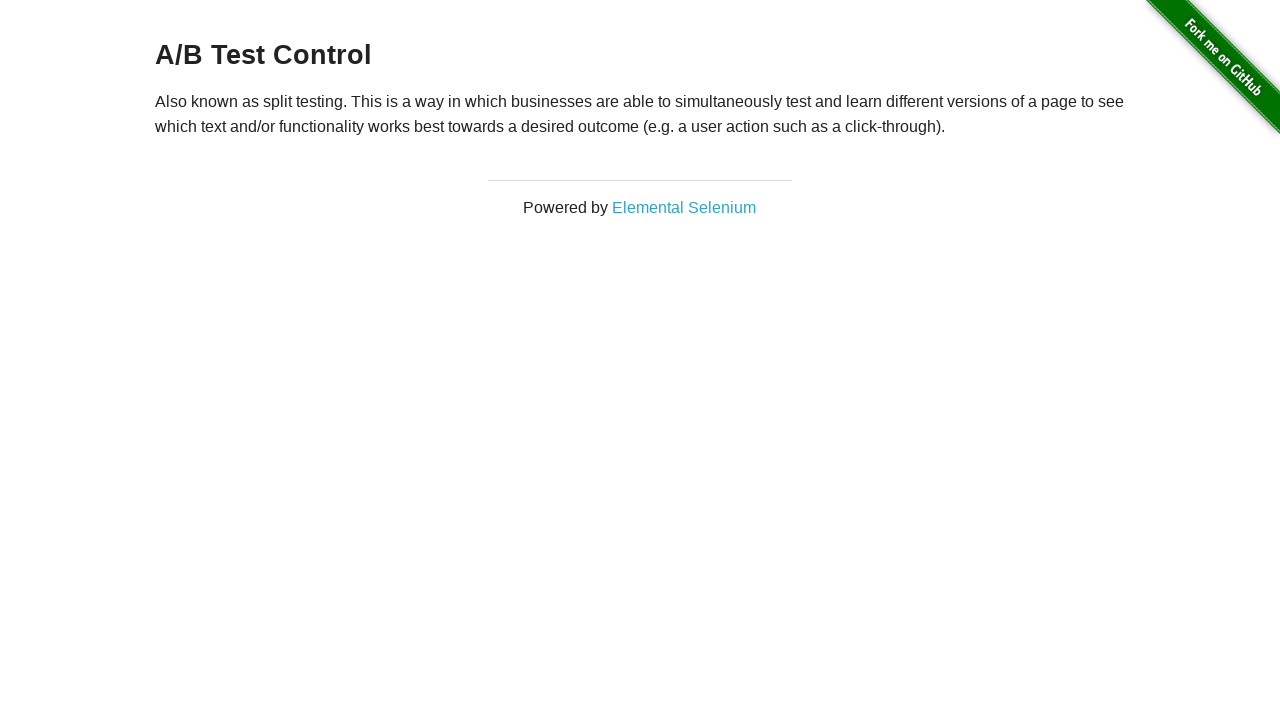

Verified page displays one of the A/B test variations
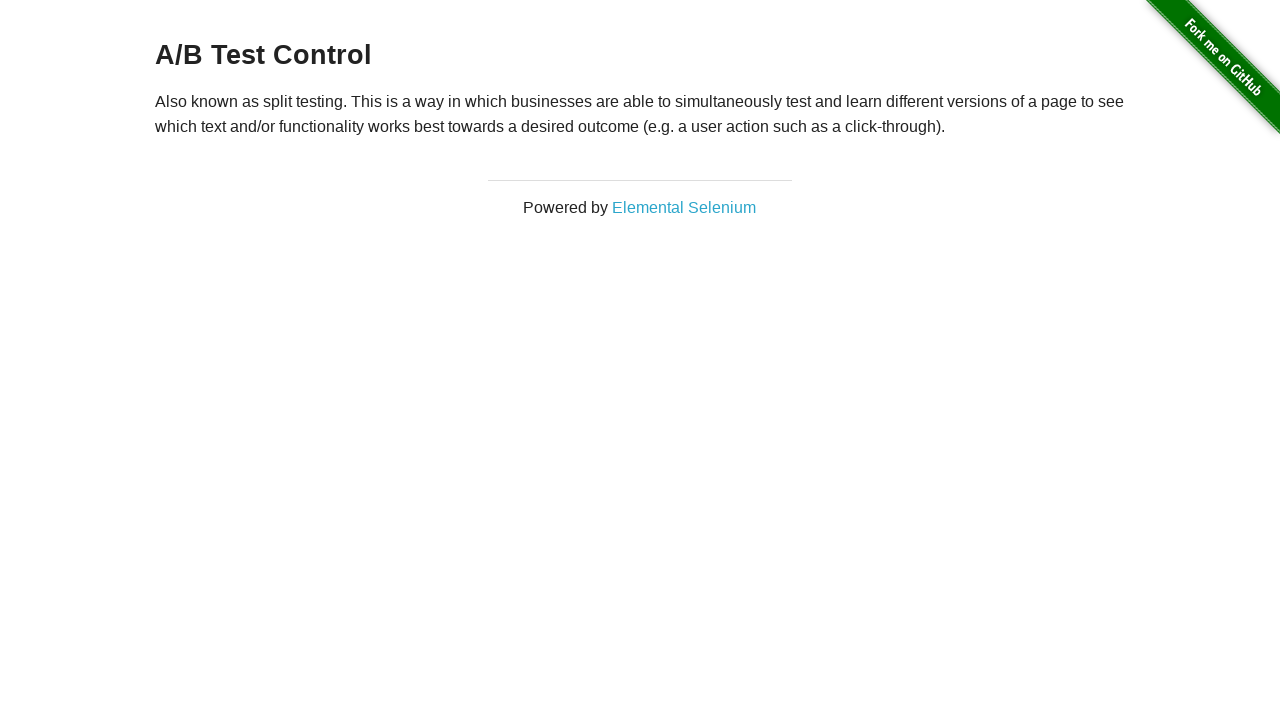

Added opt-out cookie to context
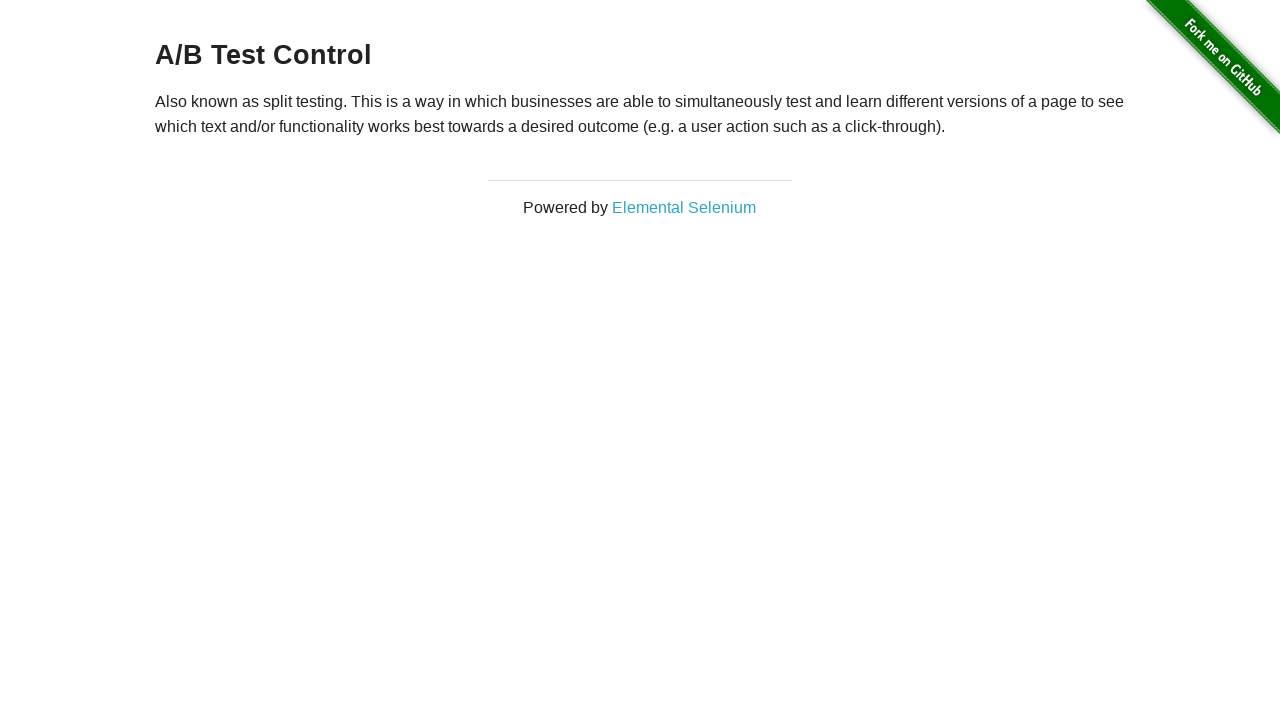

Reloaded page to apply opt-out cookie
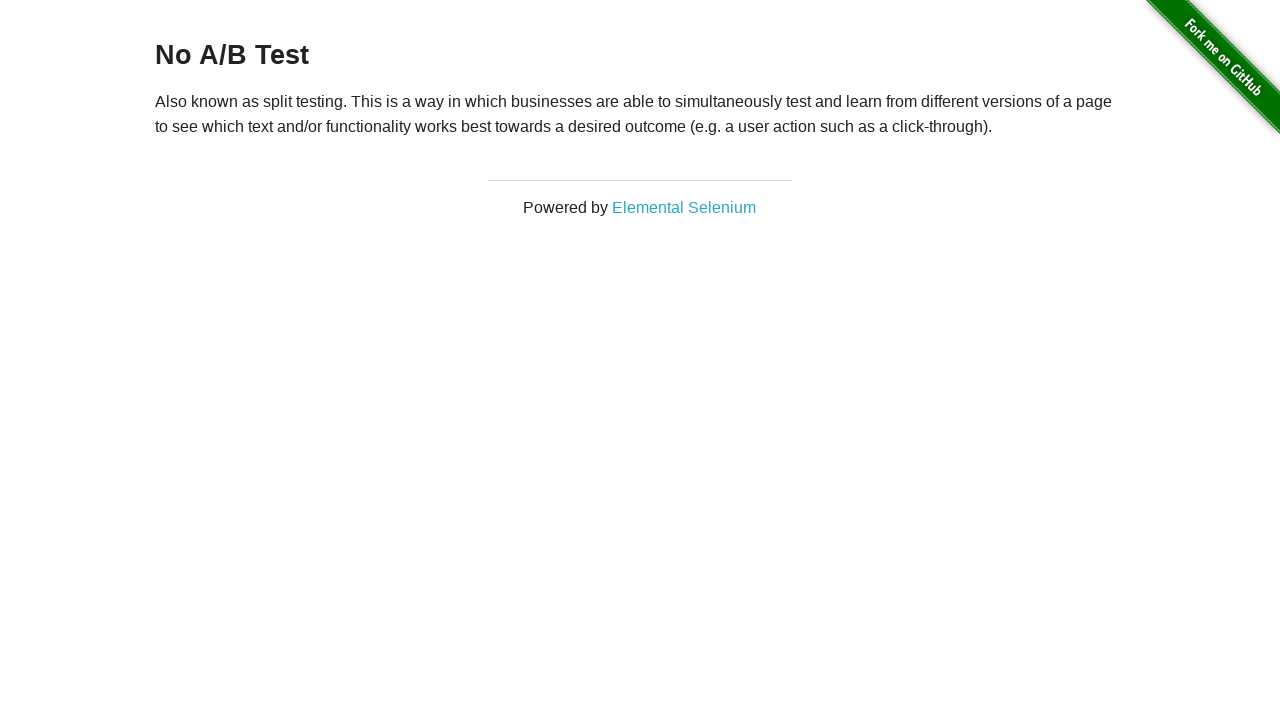

Retrieved heading text from page after opt-out
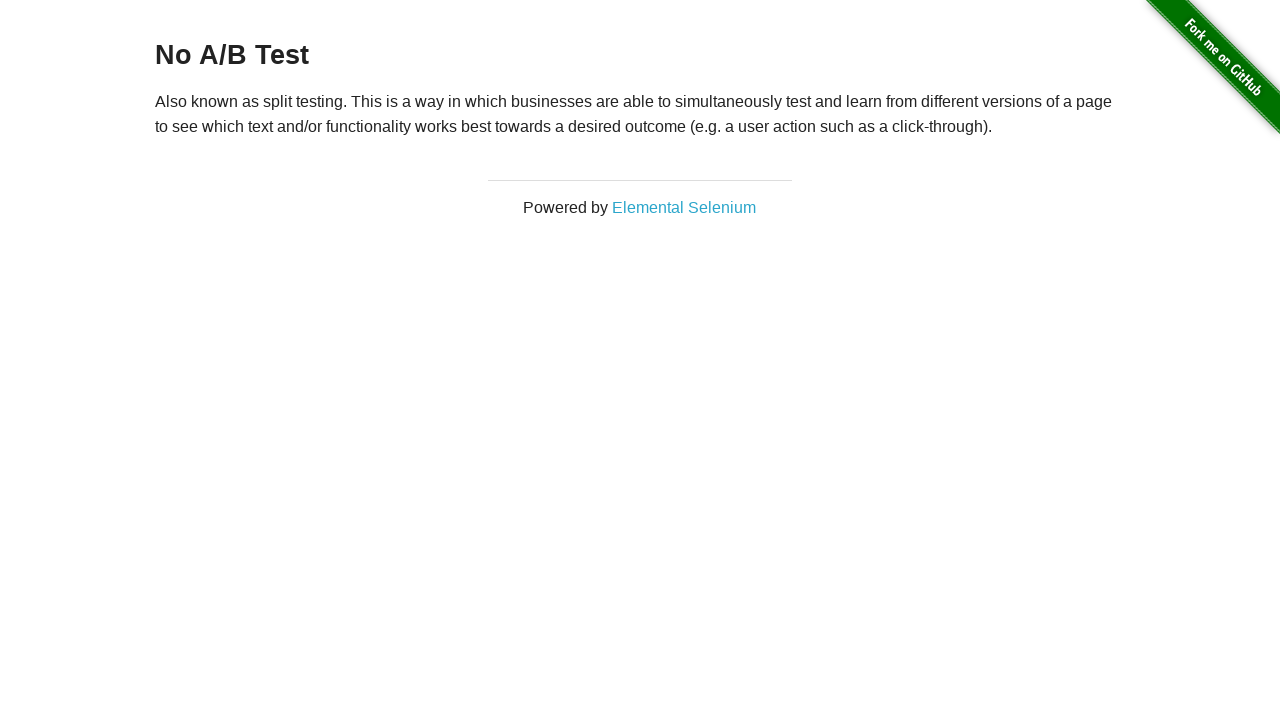

Verified opt-out was successful - page now shows 'No A/B Test'
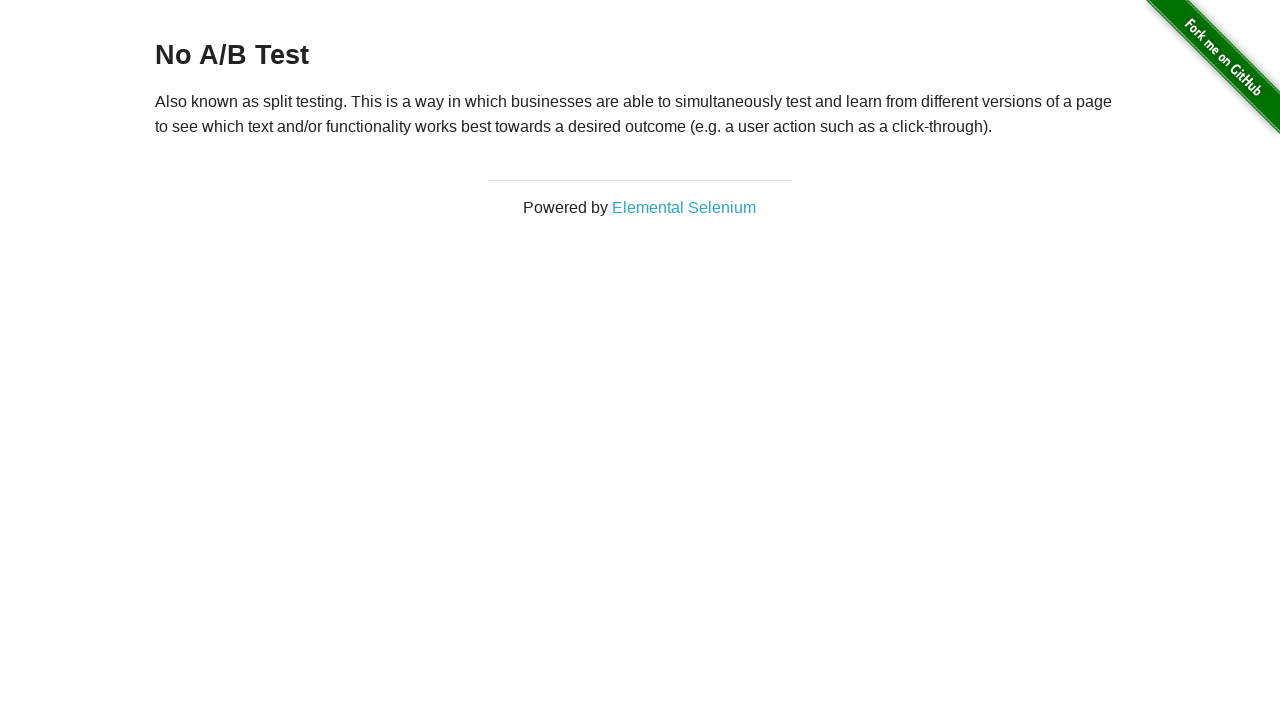

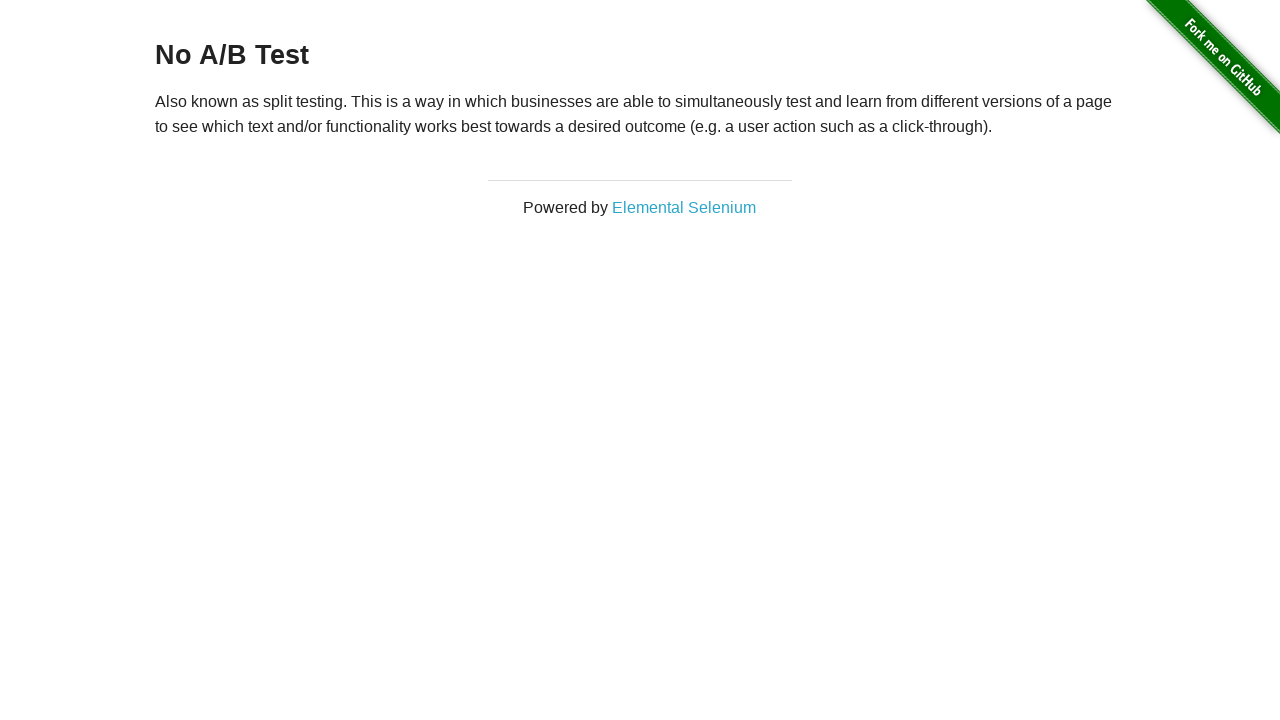